Tests that the page title matches the expected OrangeHRM title

Starting URL: https://opensource-demo.orangehrmlive.com/web/index.php/auth/login

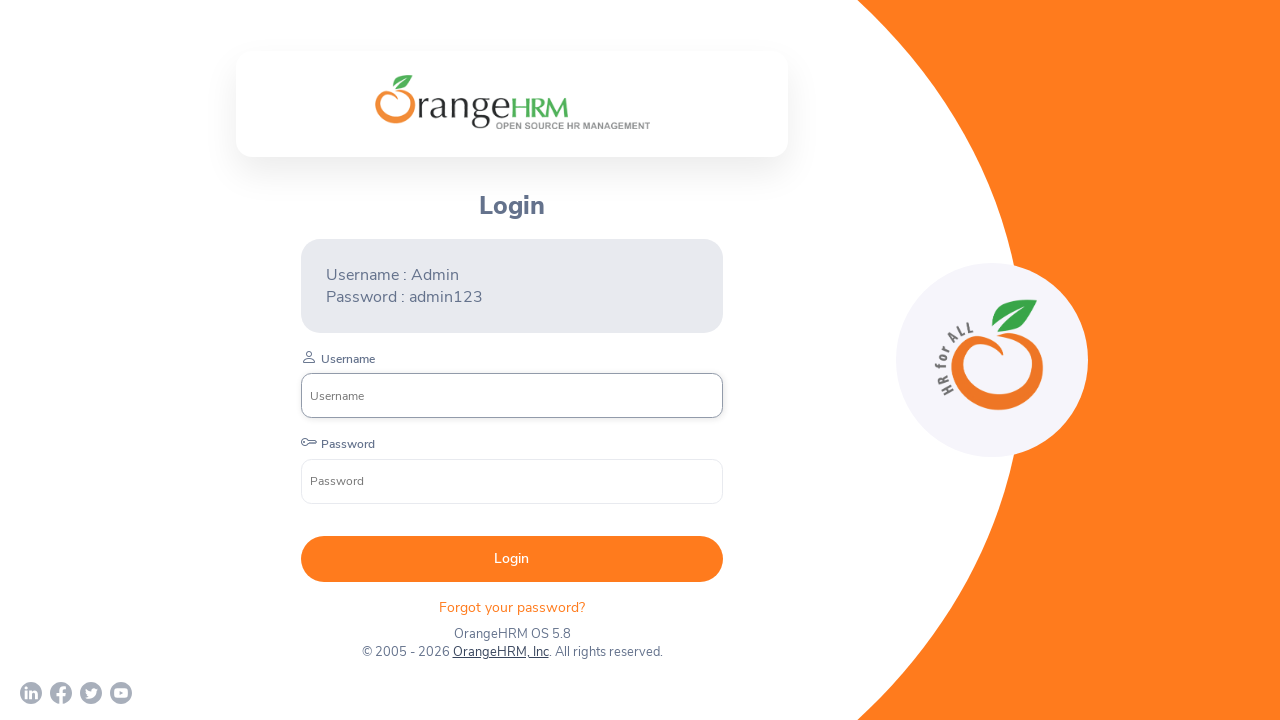

Waited for page to load (domcontentloaded state)
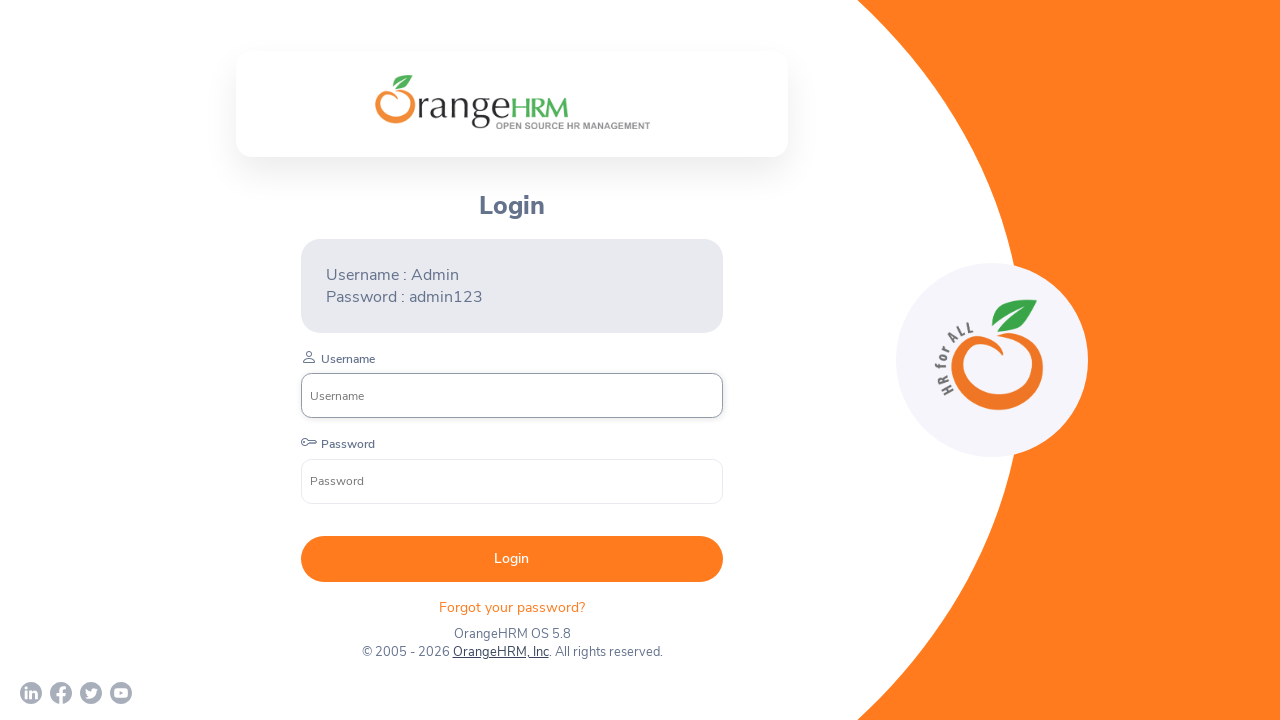

Retrieved page title
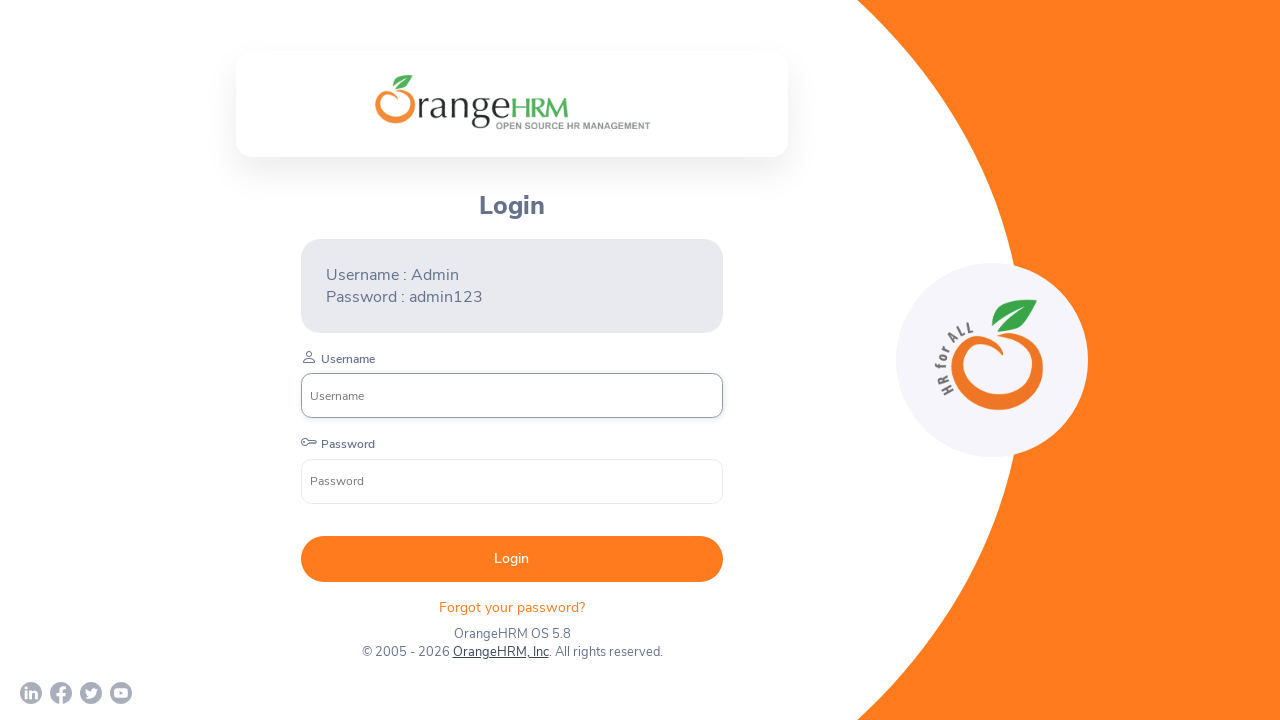

Verified page title matches 'OrangeHRM'
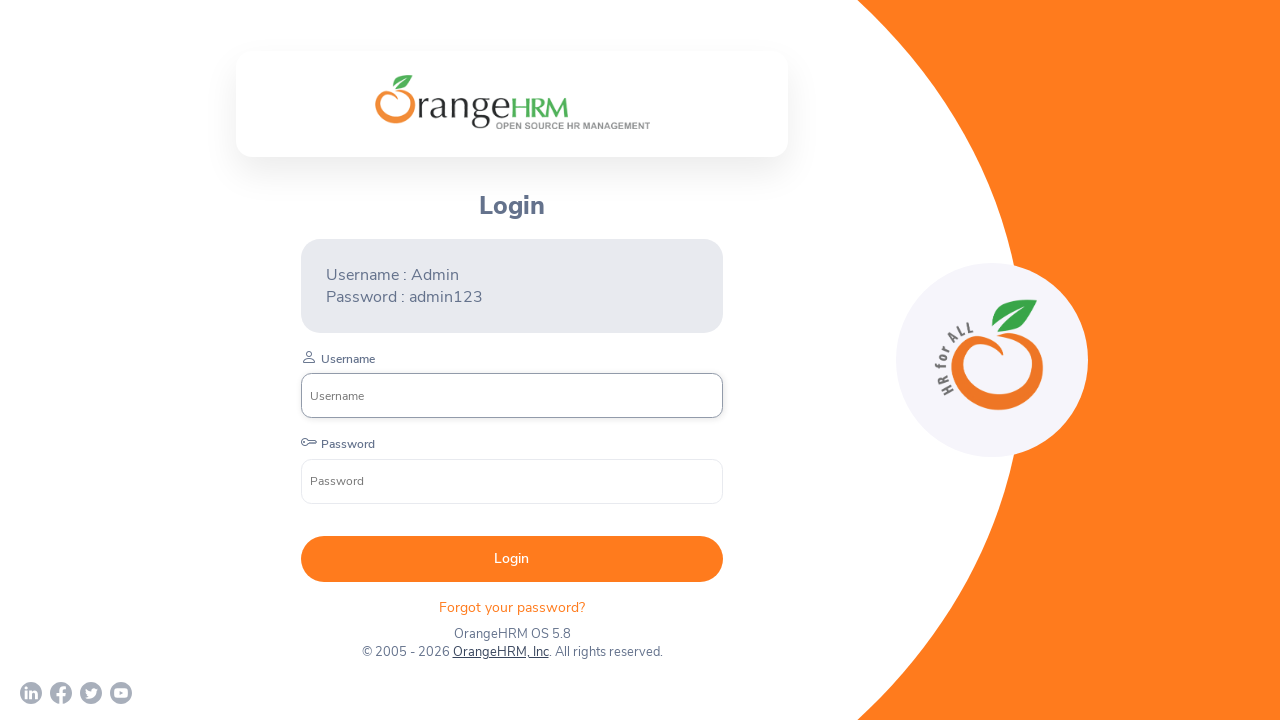

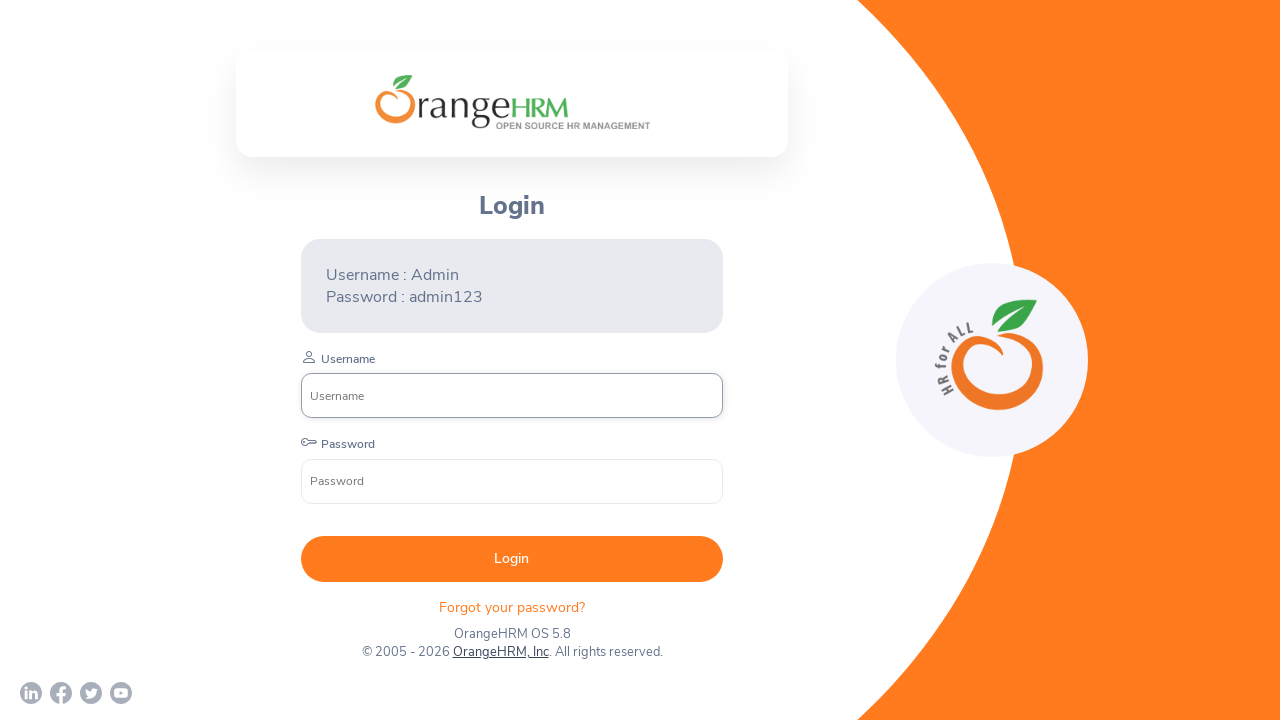